Tests navigation through multiple pages from a sitemap XML file by clicking on various page links and navigating back, verifying the site structure is accessible

Starting URL: https://www.getcalley.com/page-sitemap.xml

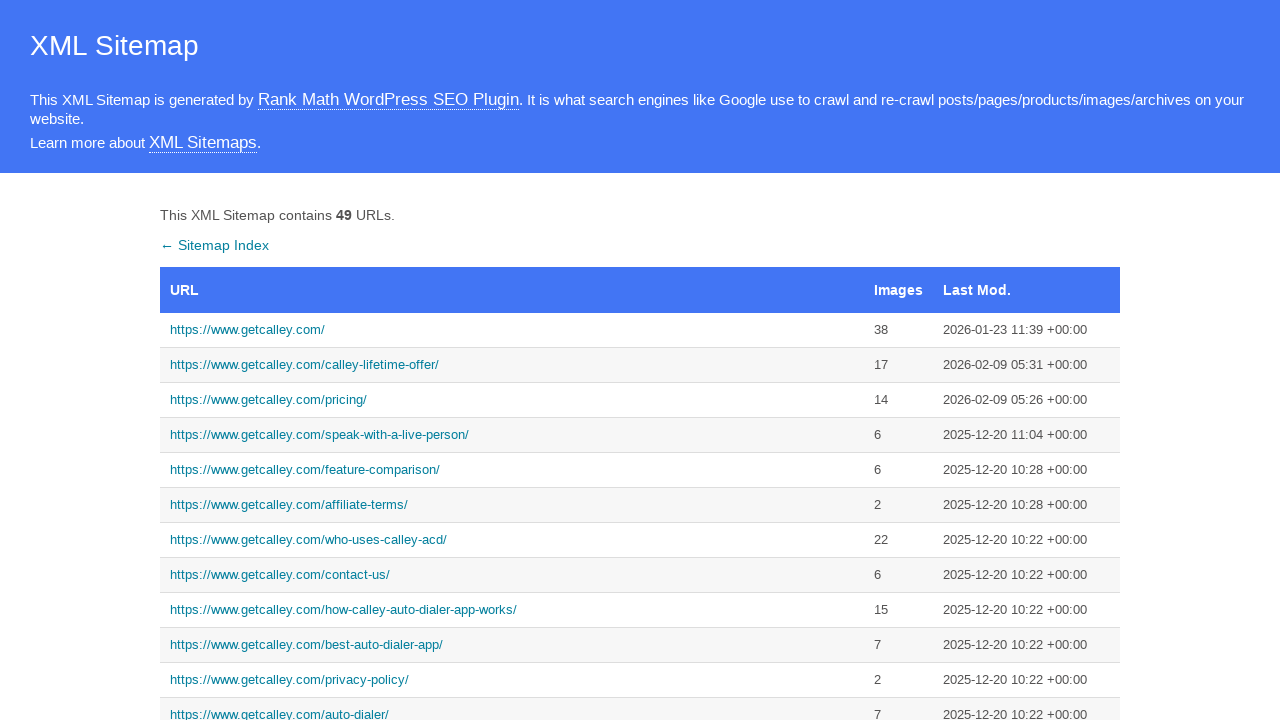

Set viewport to mobile size (360x640)
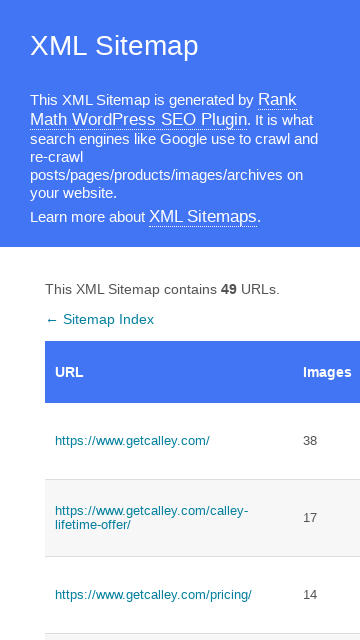

Clicked on homepage link from sitemap at (169, 441) on xpath=//a[text()='https://www.getcalley.com/']
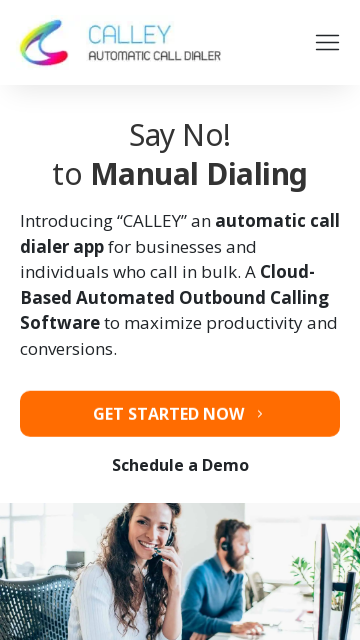

Homepage loaded
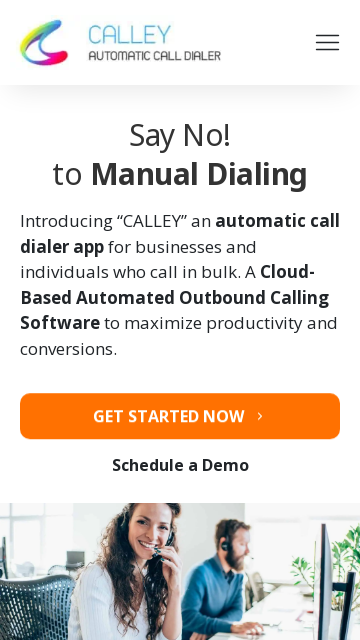

Navigated back to sitemap
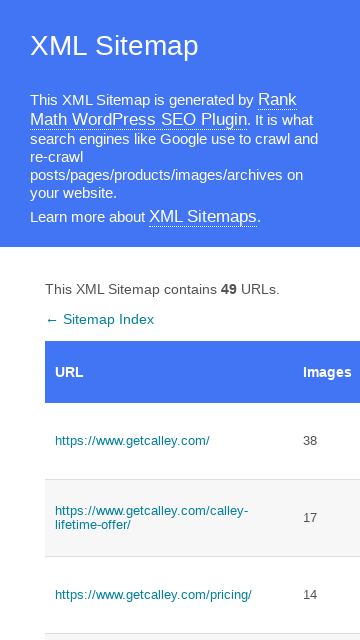

Sitemap page loaded
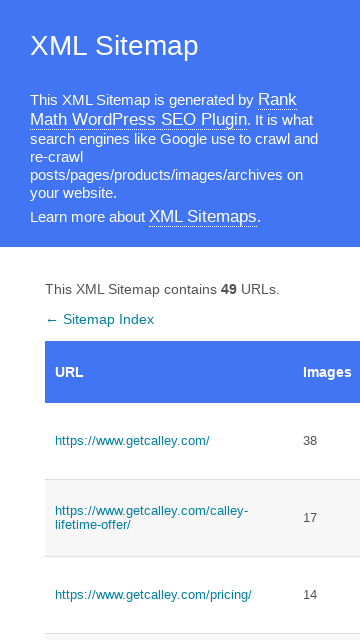

Clicked on call from browser page link at (169, 320) on xpath=//a[text()='https://www.getcalley.com/calley-call-from-browser/']
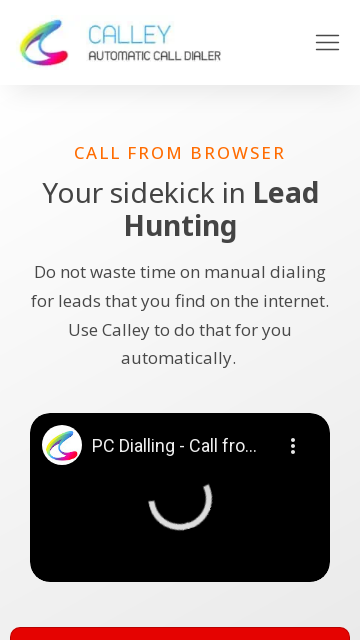

Call from browser page loaded
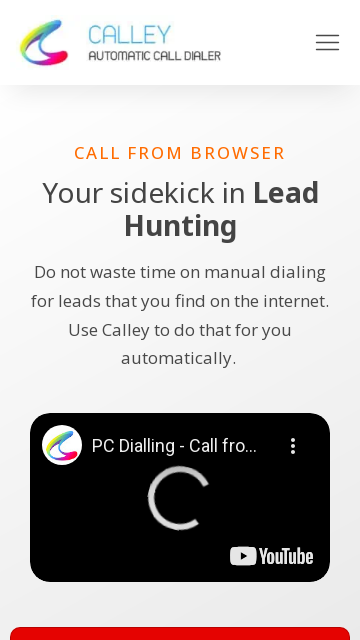

Navigated back to sitemap
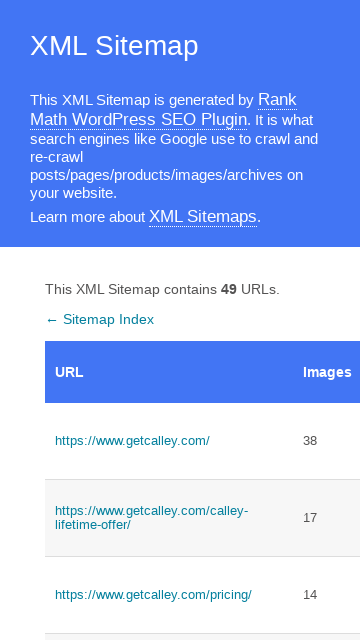

Sitemap page loaded
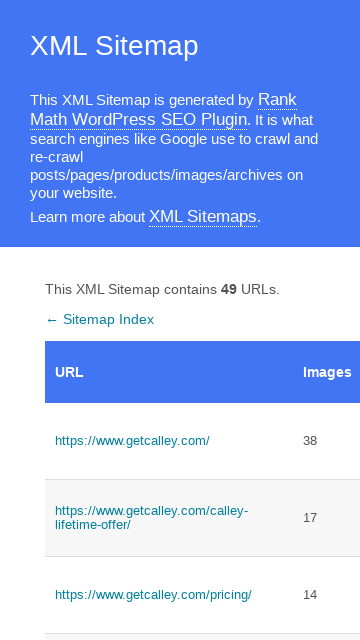

Clicked on pro features page link at (169, 320) on xpath=//a[text()='https://www.getcalley.com/calley-pro-features/']
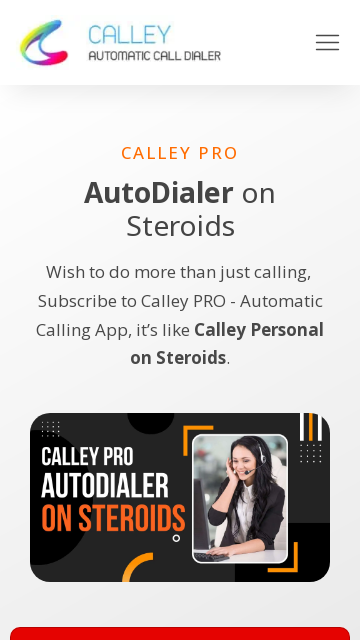

Pro features page loaded
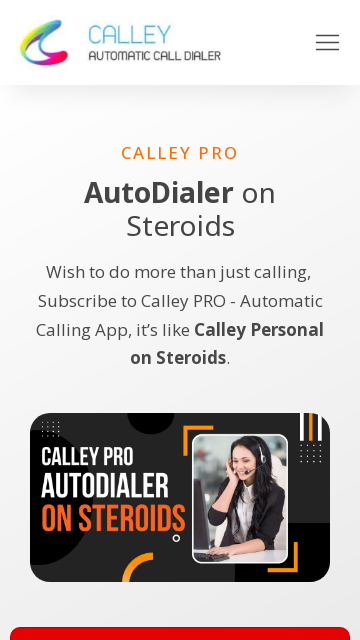

Navigated back to sitemap
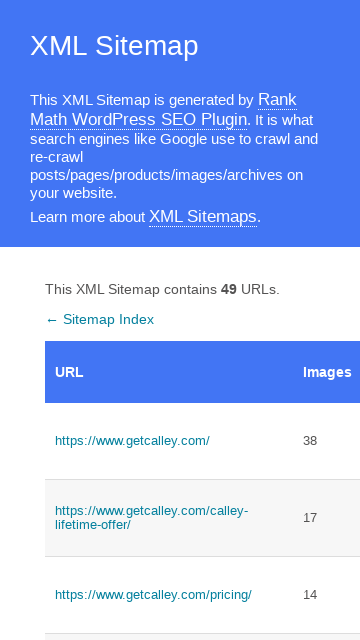

Sitemap page loaded
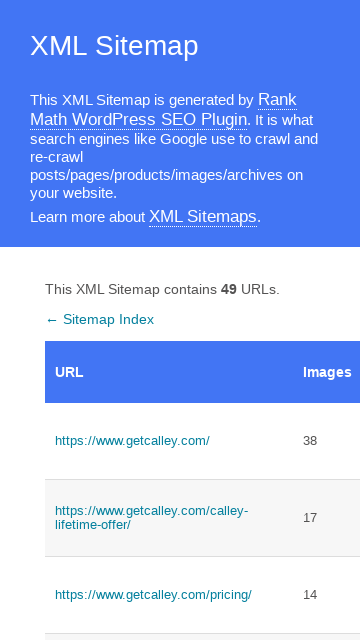

Clicked on best auto dialer app page link at (169, 320) on xpath=//a[text()='https://www.getcalley.com/best-auto-dialer-app/']
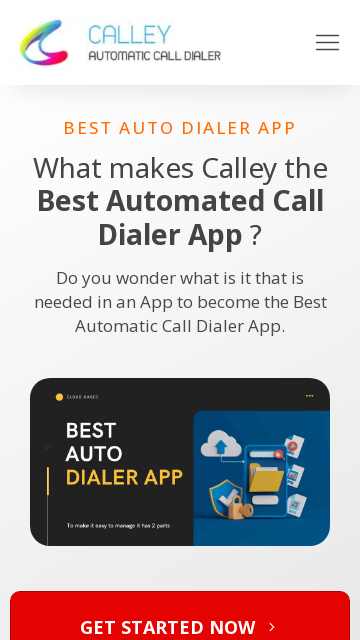

Best auto dialer app page loaded
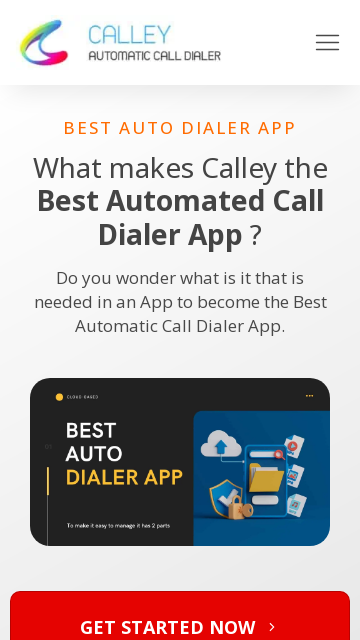

Navigated back to sitemap
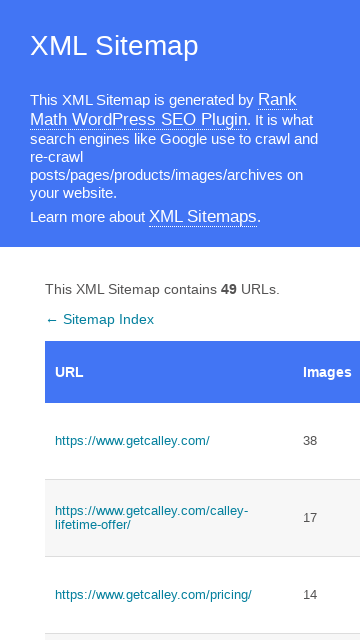

Sitemap page loaded
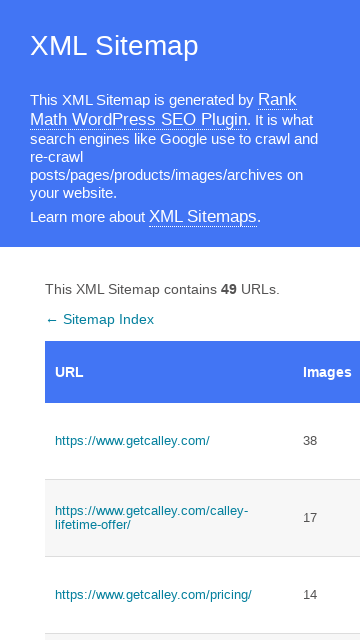

Clicked on how calley works page link at (169, 320) on xpath=//a[text()='https://www.getcalley.com/how-calley-auto-dialer-app-works/']
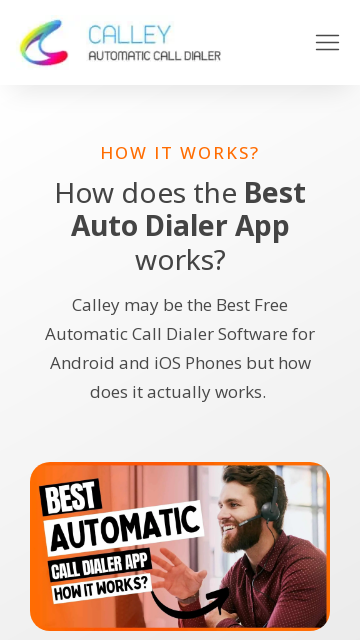

How calley works page loaded
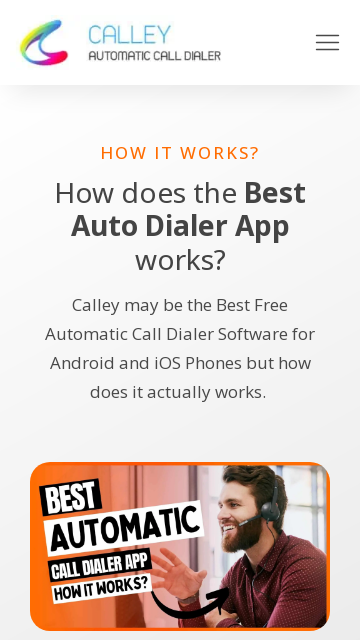

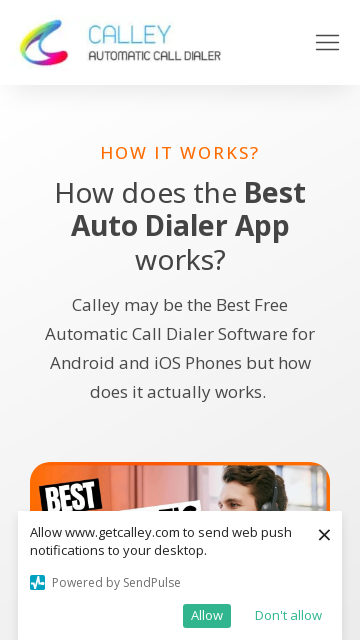